Tests browser navigation commands including forward, back, and refresh operations on the Selenium website

Starting URL: https://www.selenium.dev/

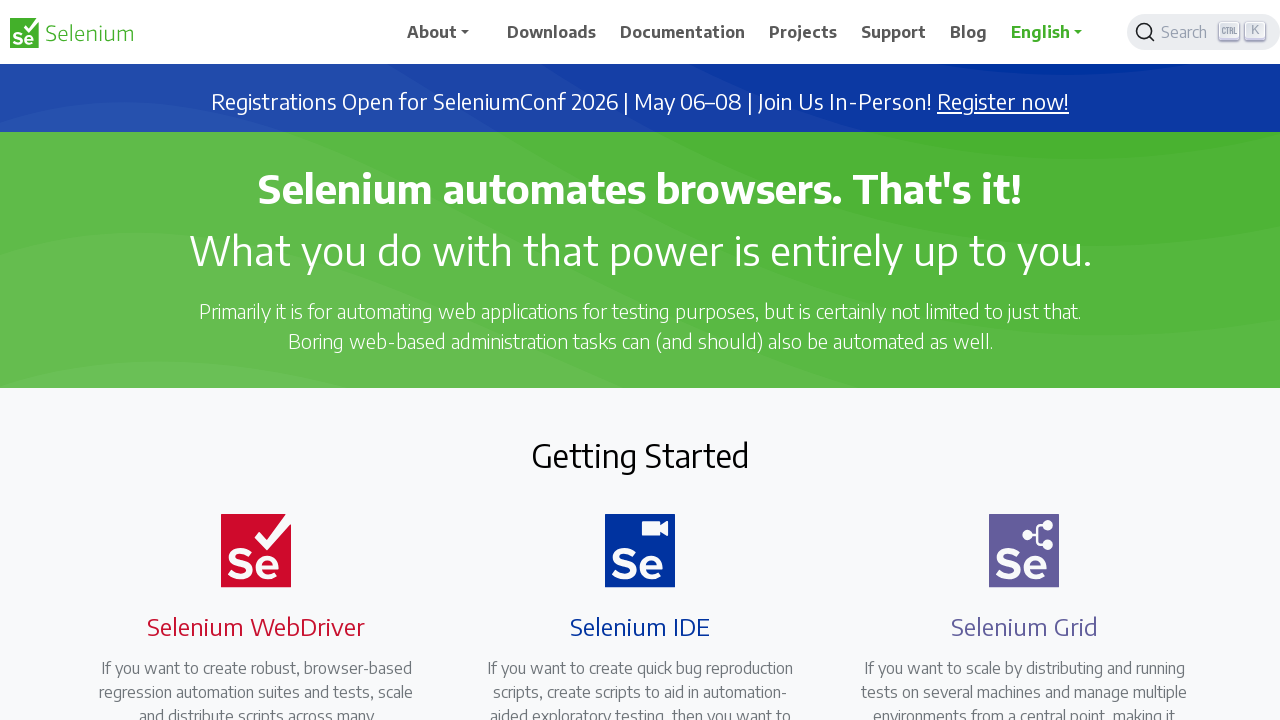

Navigated forward in browser history
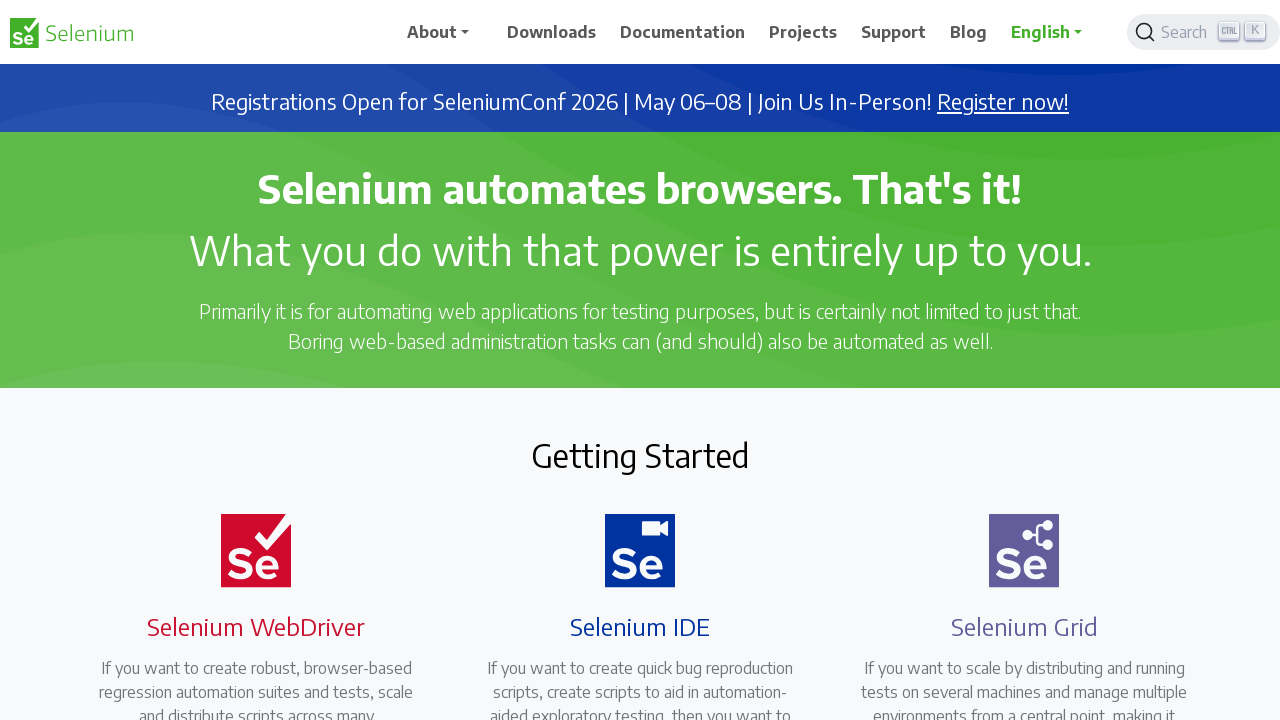

Navigated back in browser history
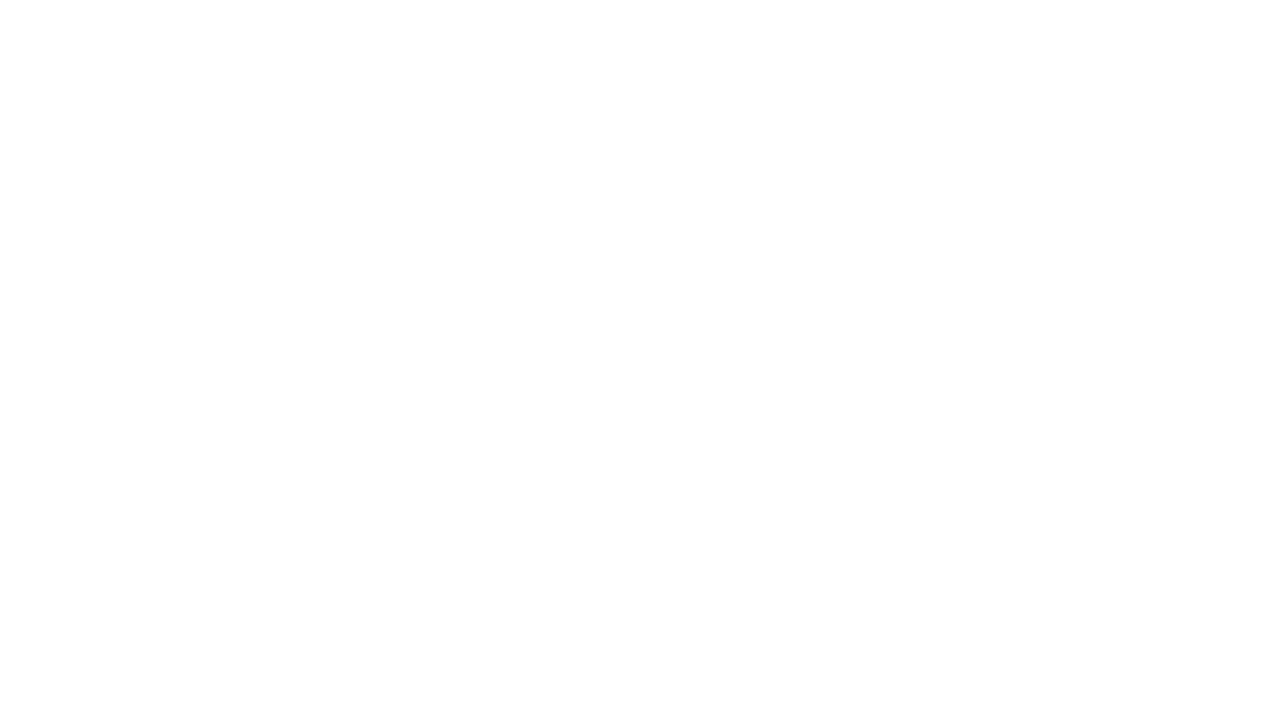

Refreshed the page
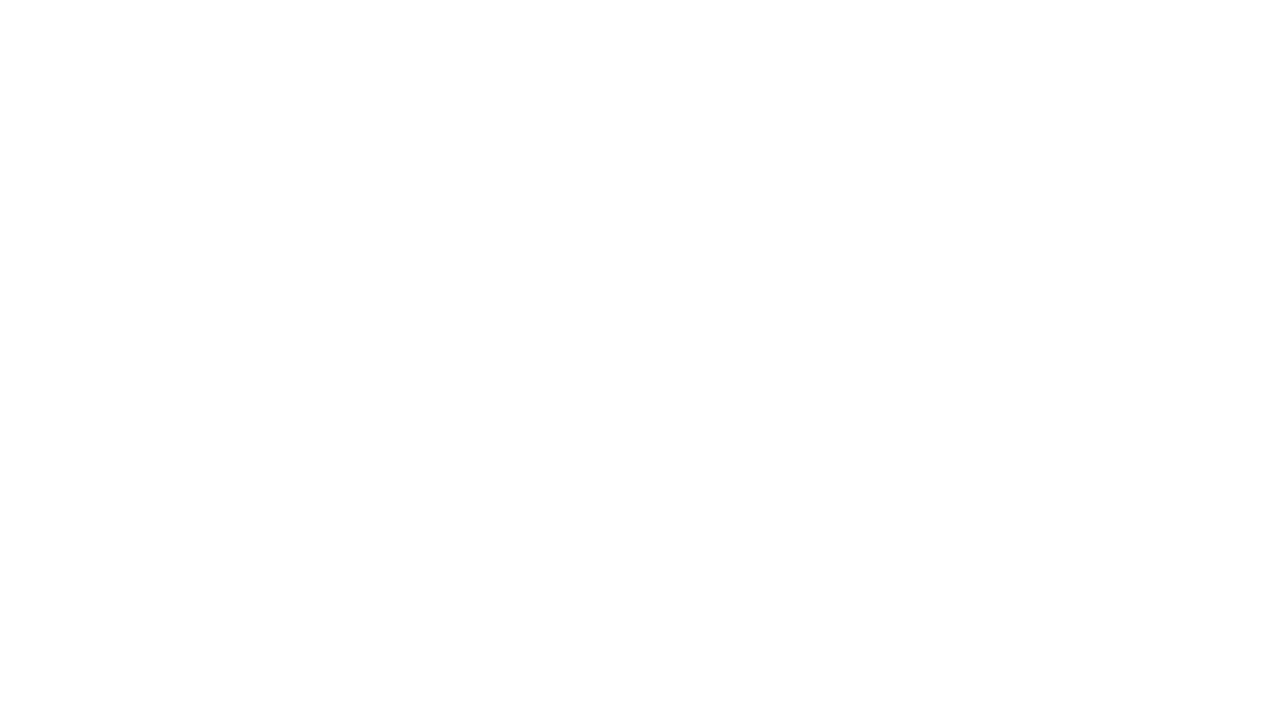

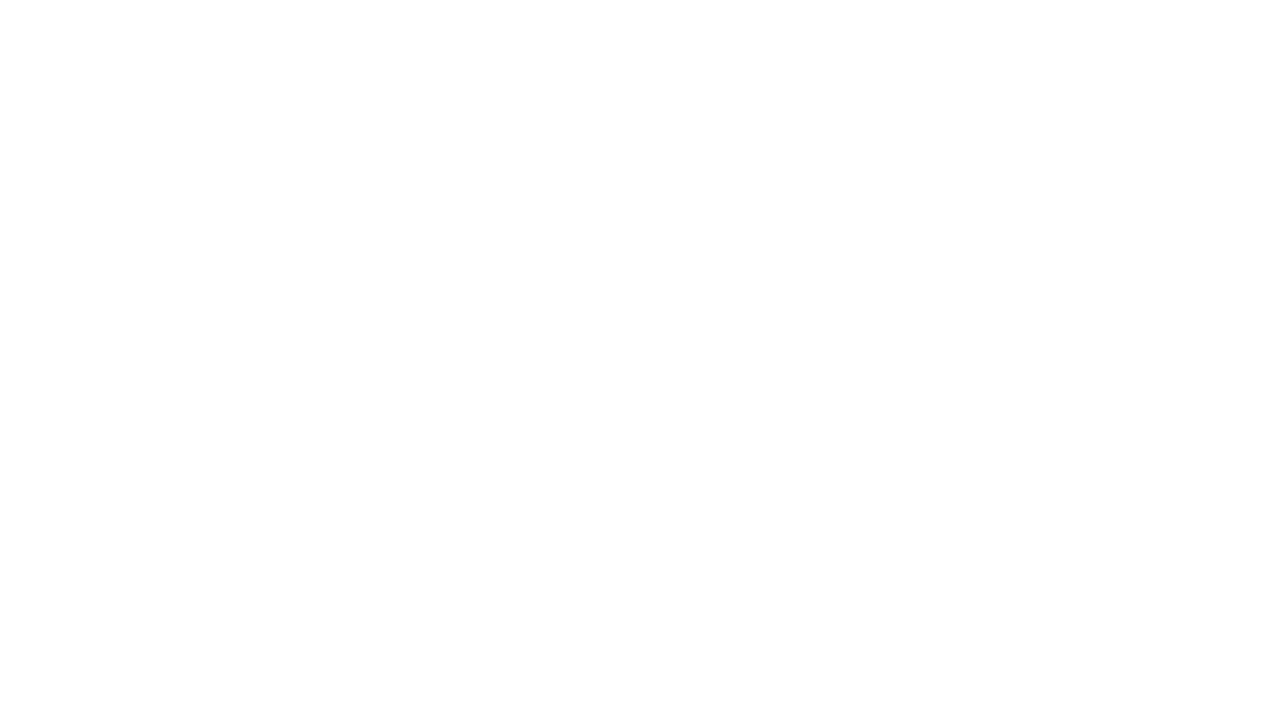